Tests infinite scroll functionality by scrolling down the page multiple times and verifying the page position changes

Starting URL: https://the-internet.herokuapp.com/infinite_scroll

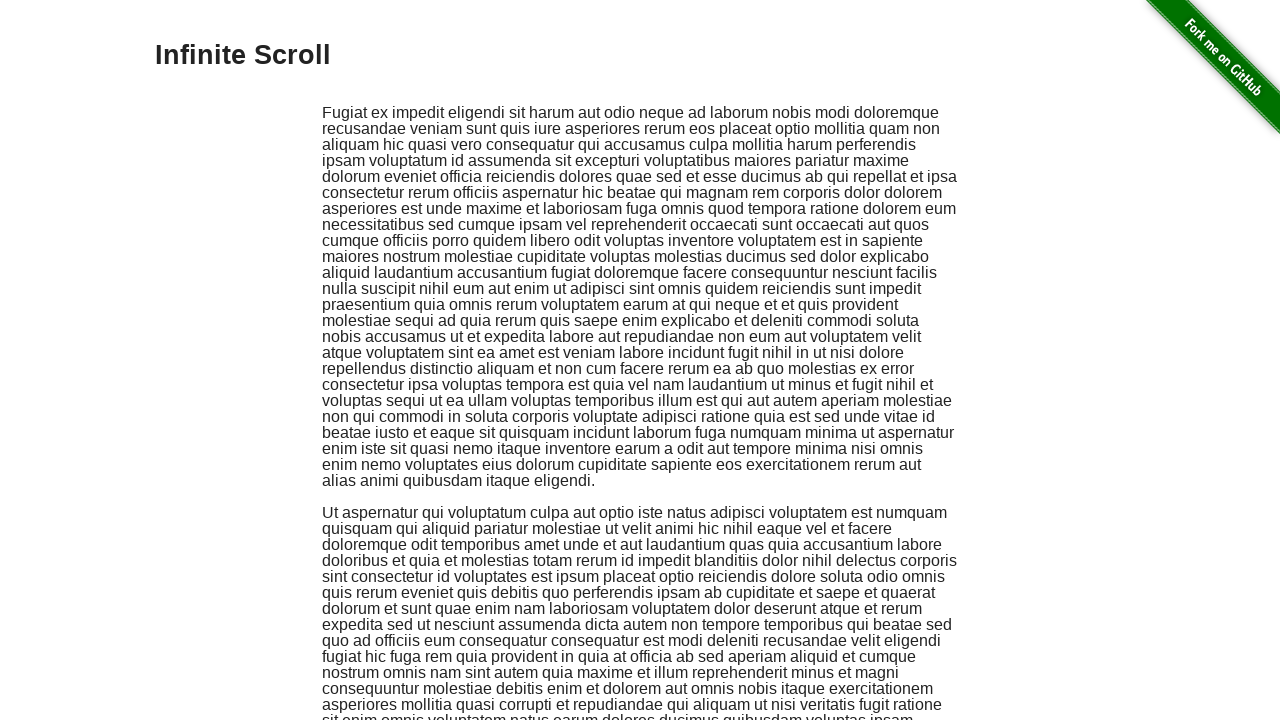

Scrolled page to position 500px
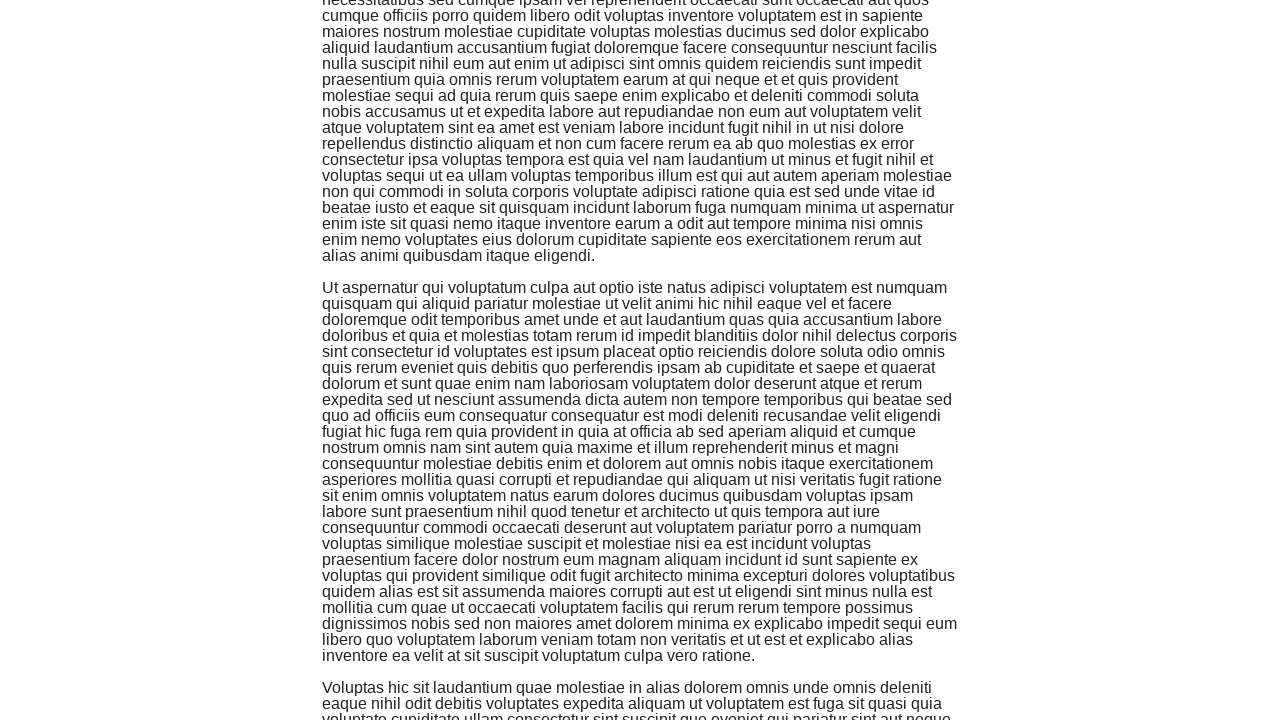

Waited 2 seconds for new content to load
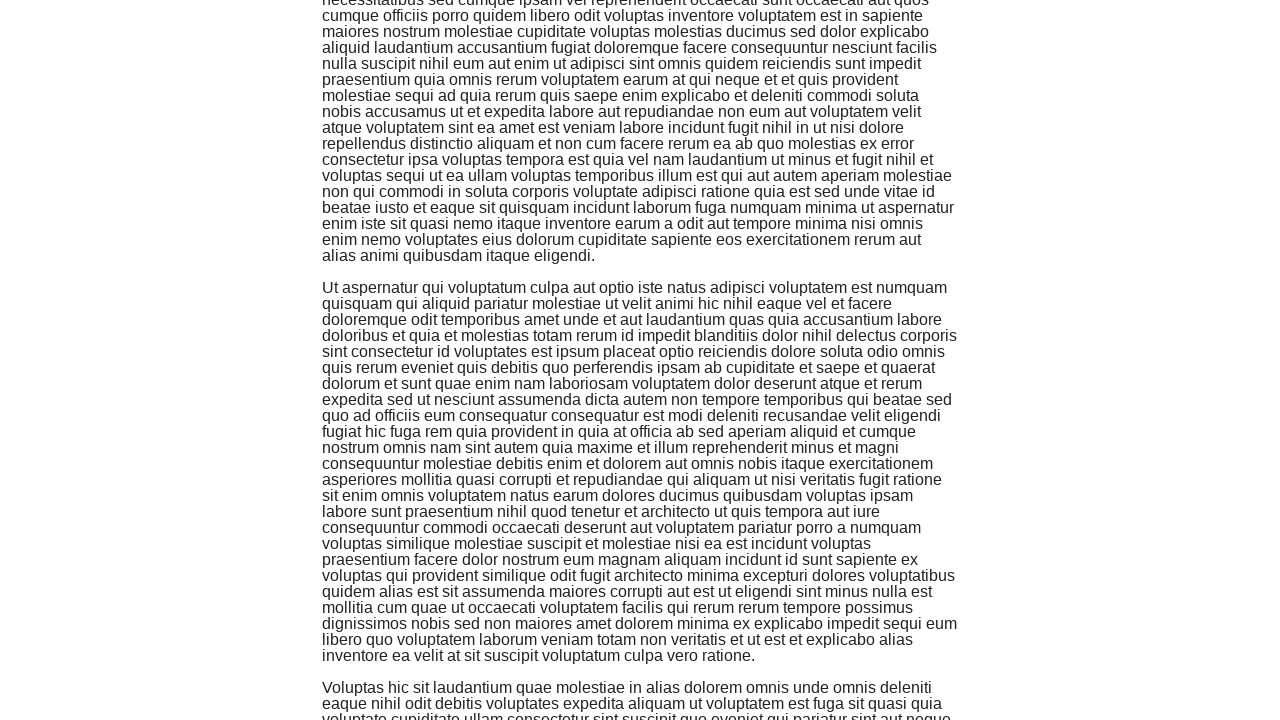

Scrolled page to position 1000px
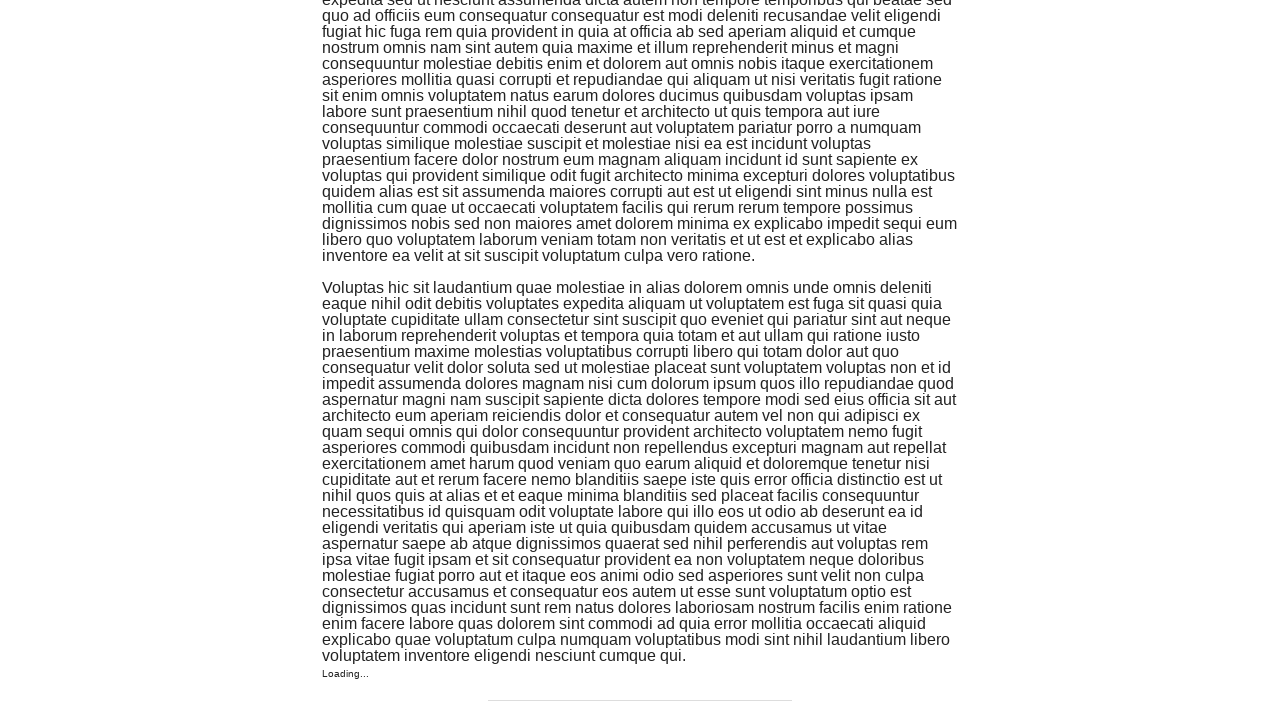

Waited 2 seconds for new content to load
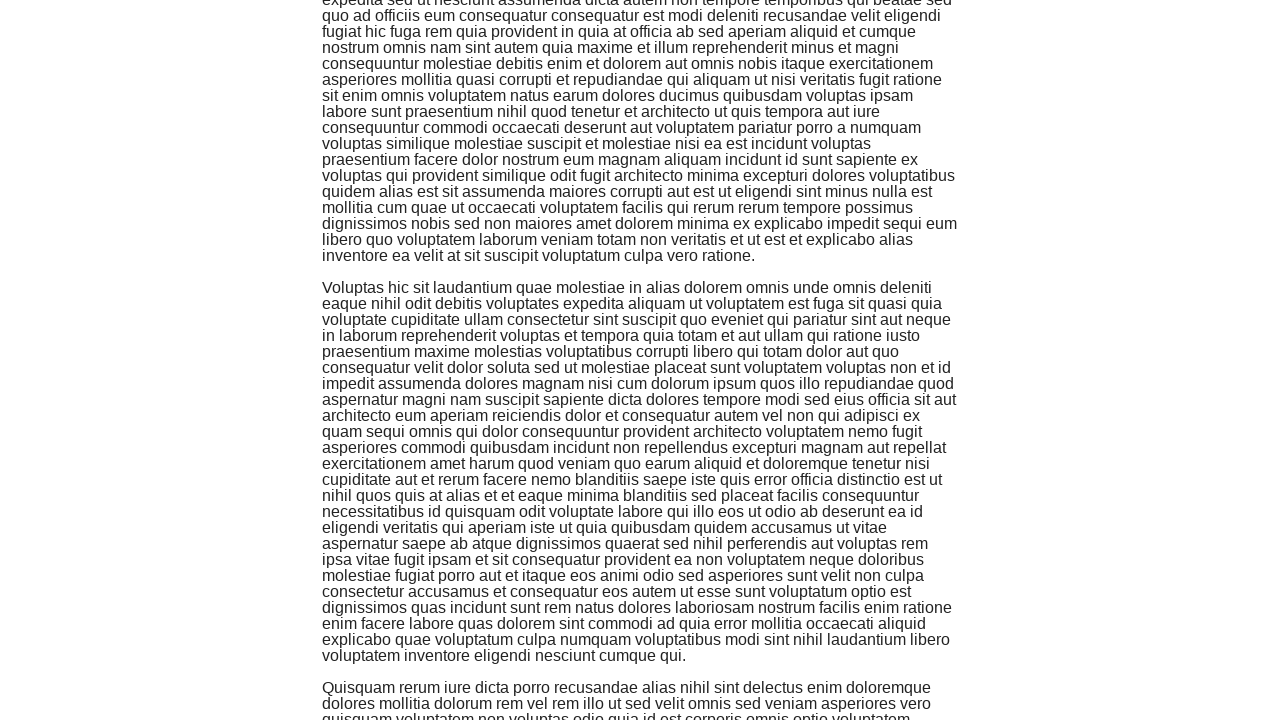

Scrolled page to position 1500px
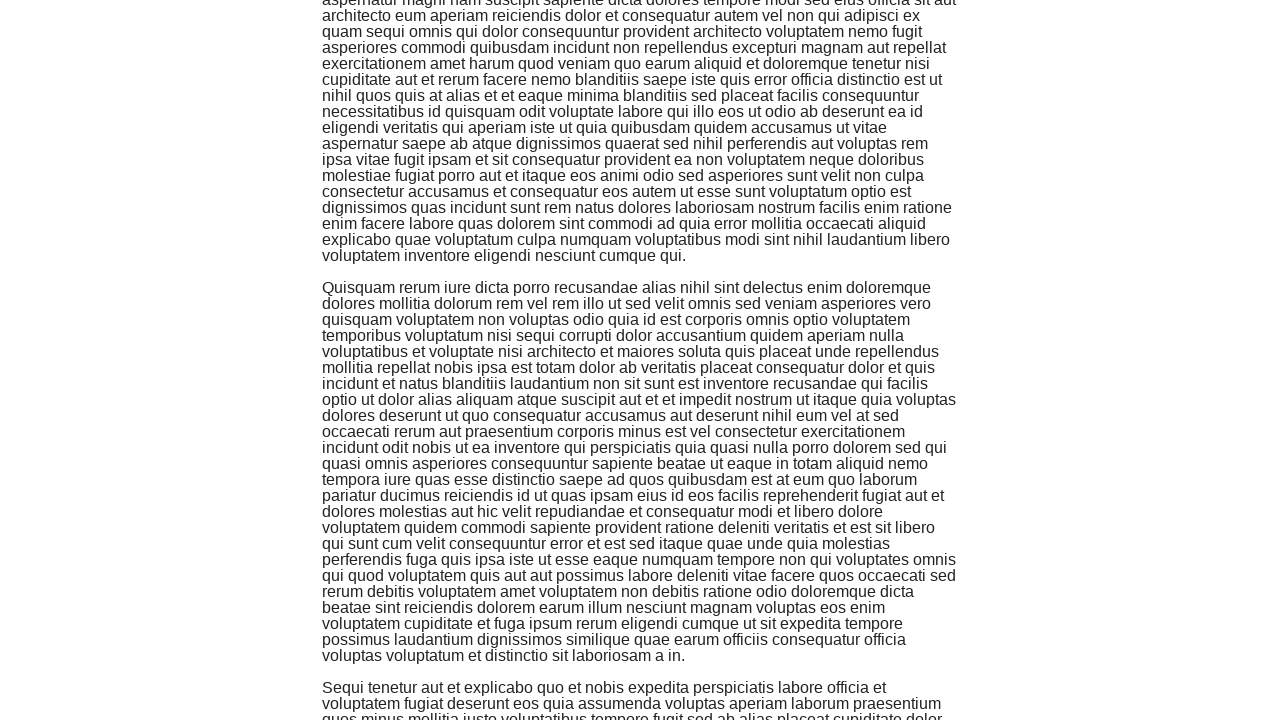

Waited 2 seconds for new content to load
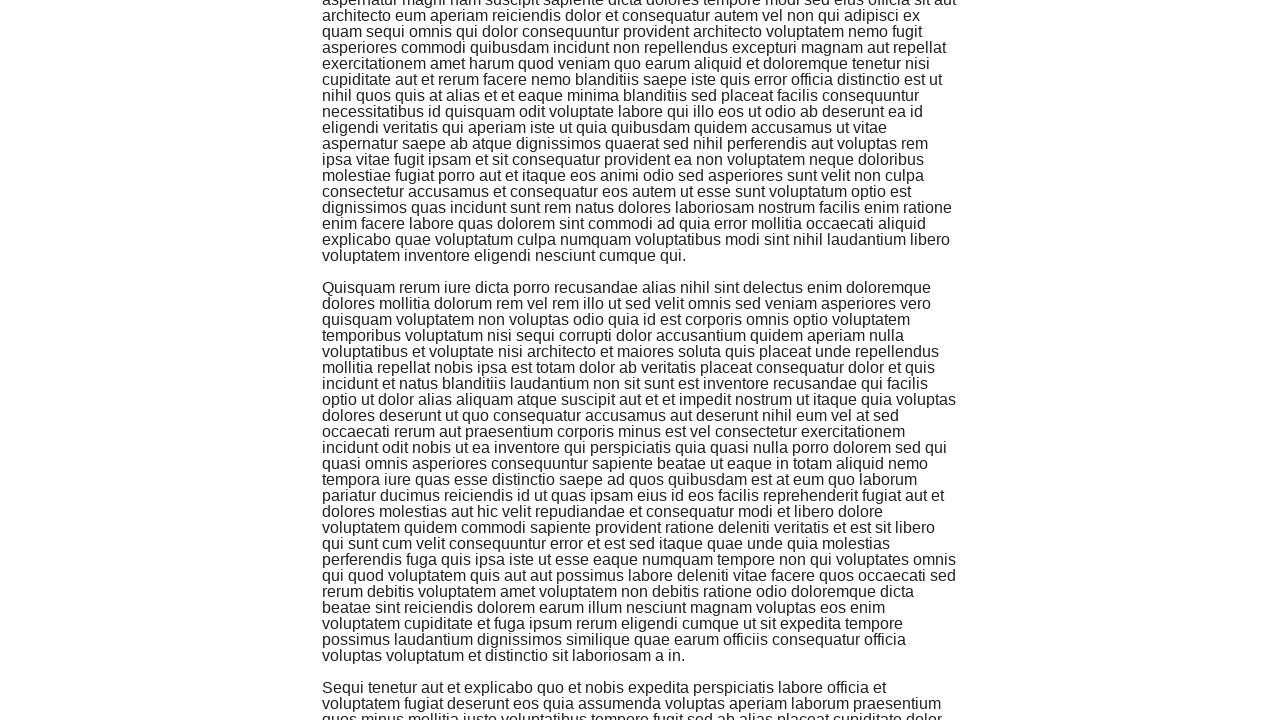

Scrolled page to position 2000px
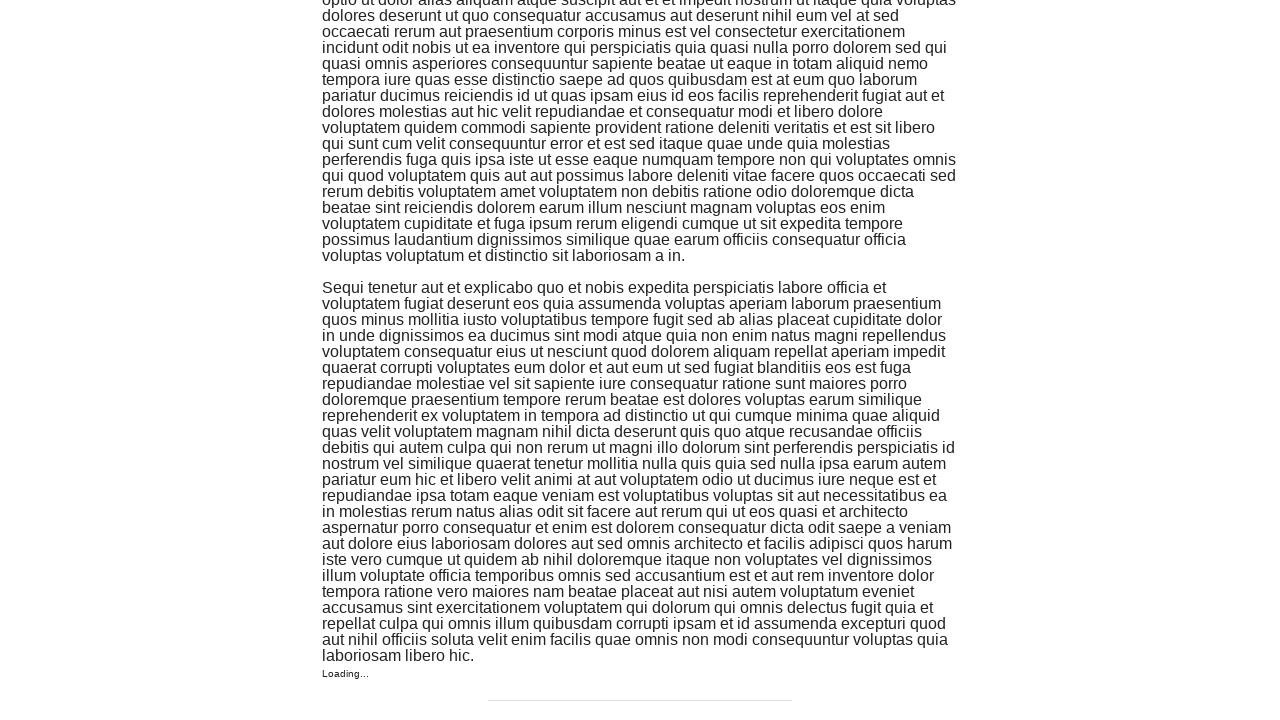

Waited 2 seconds for new content to load
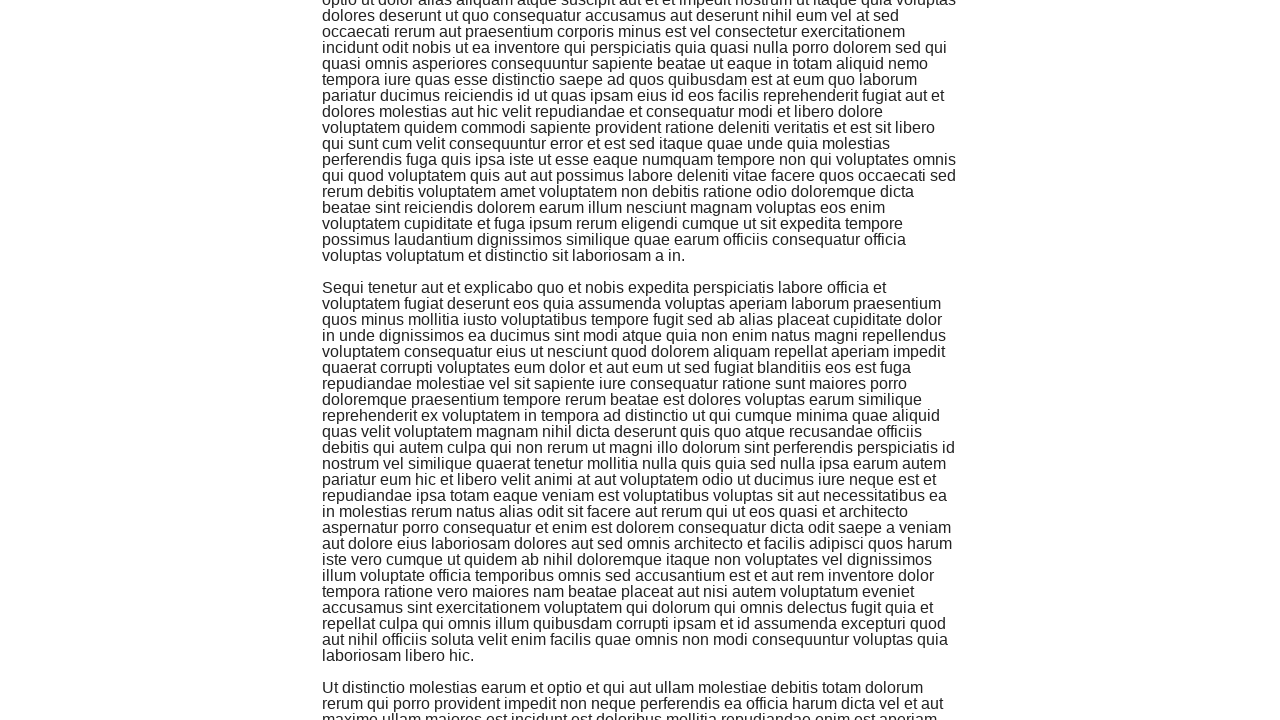

Retrieved final page position: 1425px
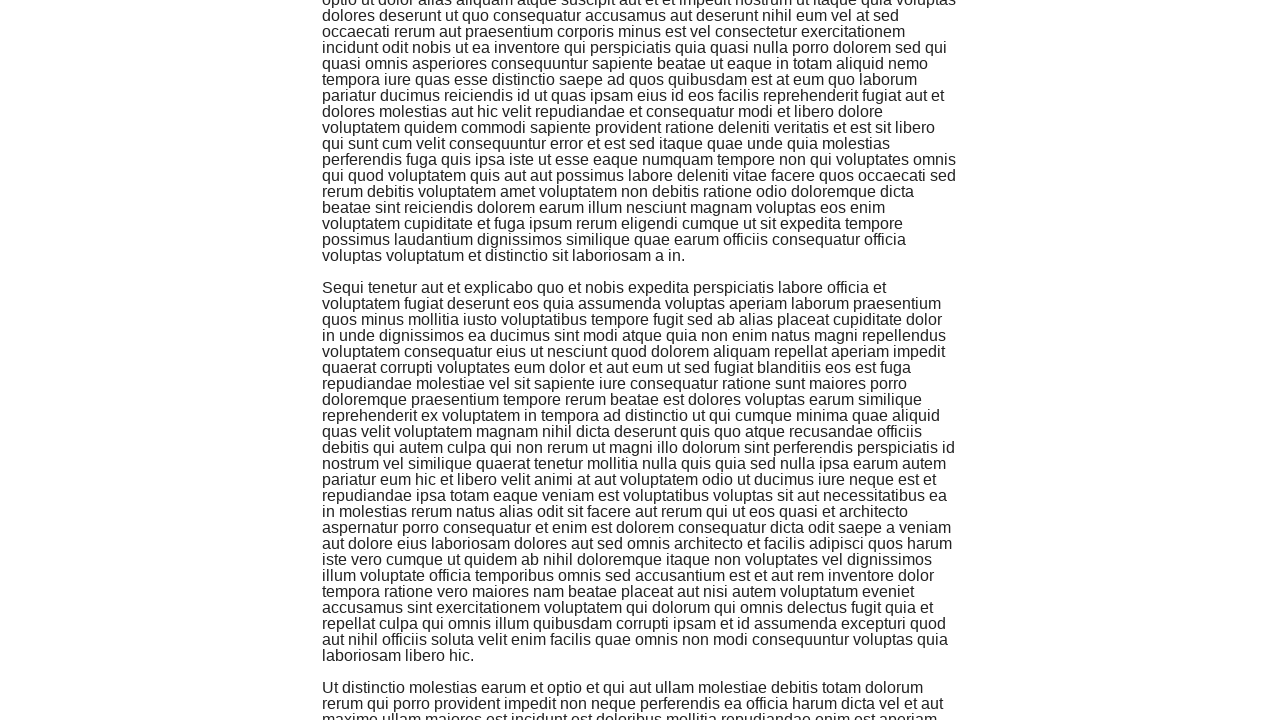

Verified that page has scrolled down (final position > 0)
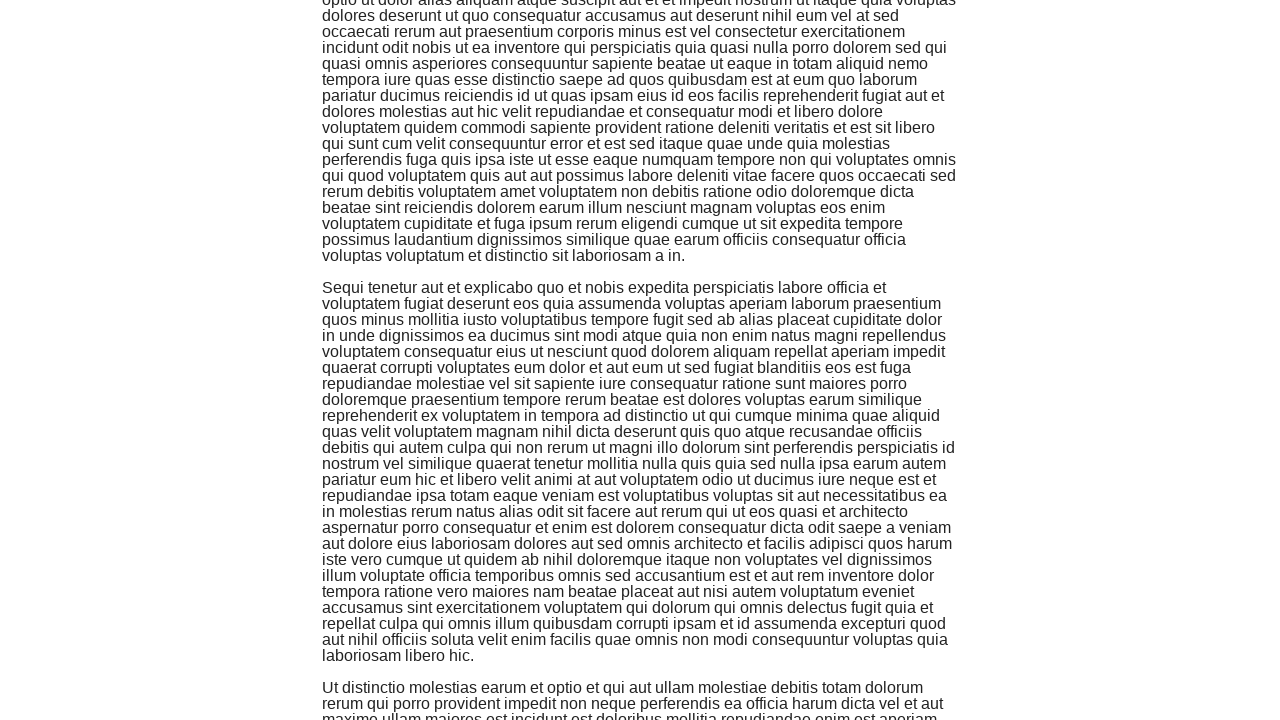

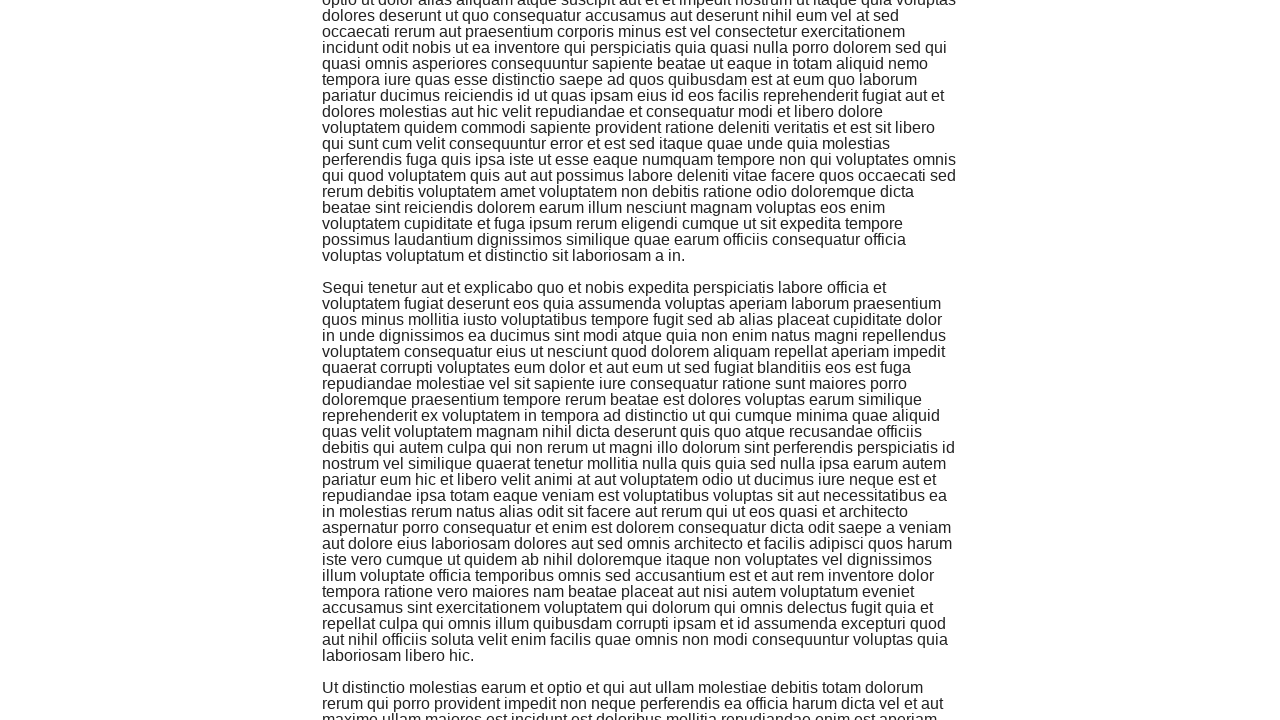